Tests a prompt alert by clicking a button, entering text into the prompt, and accepting it

Starting URL: https://demoqa.com/alerts

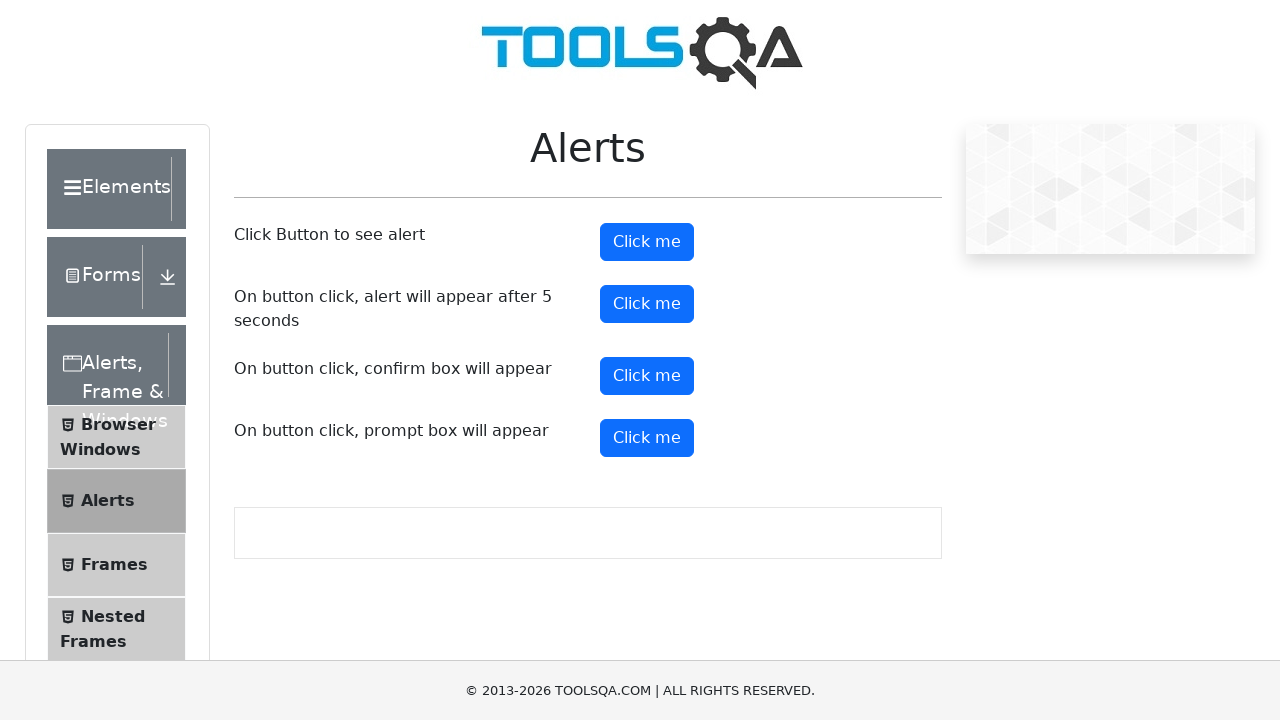

Set up dialog handler to accept prompt with text input
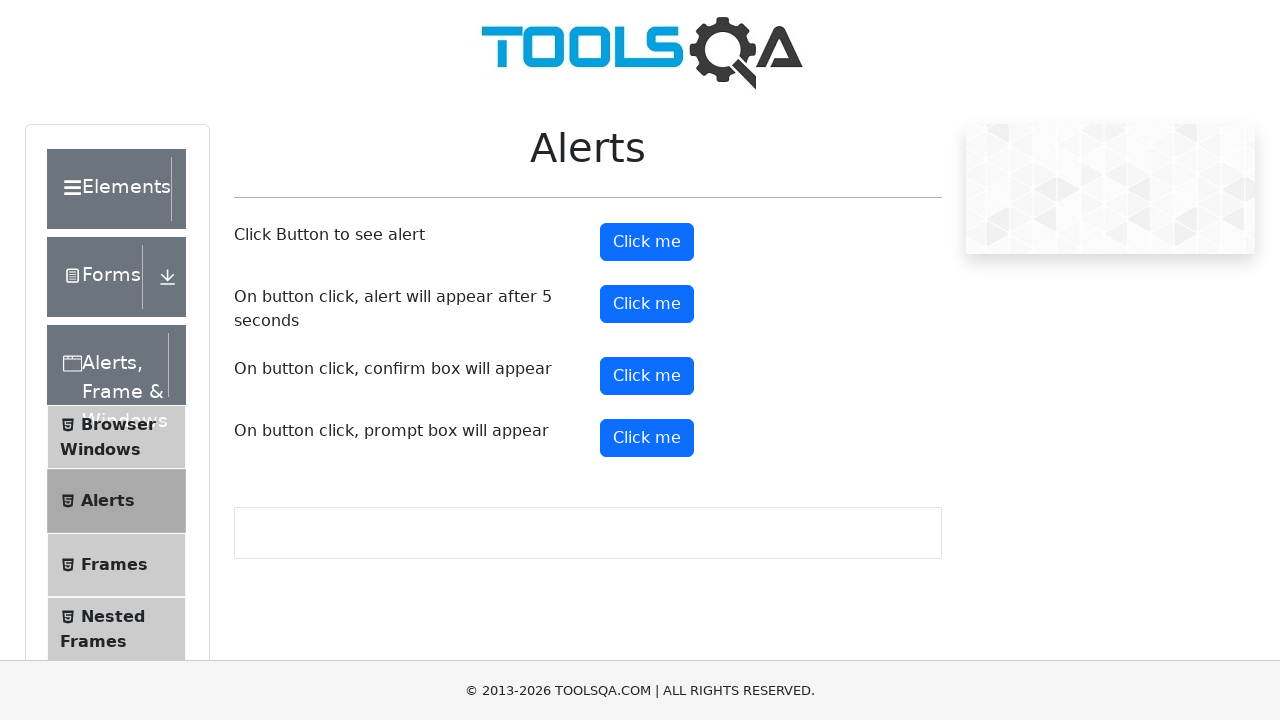

Clicked prompt button to trigger prompt alert at (647, 438) on #promtButton
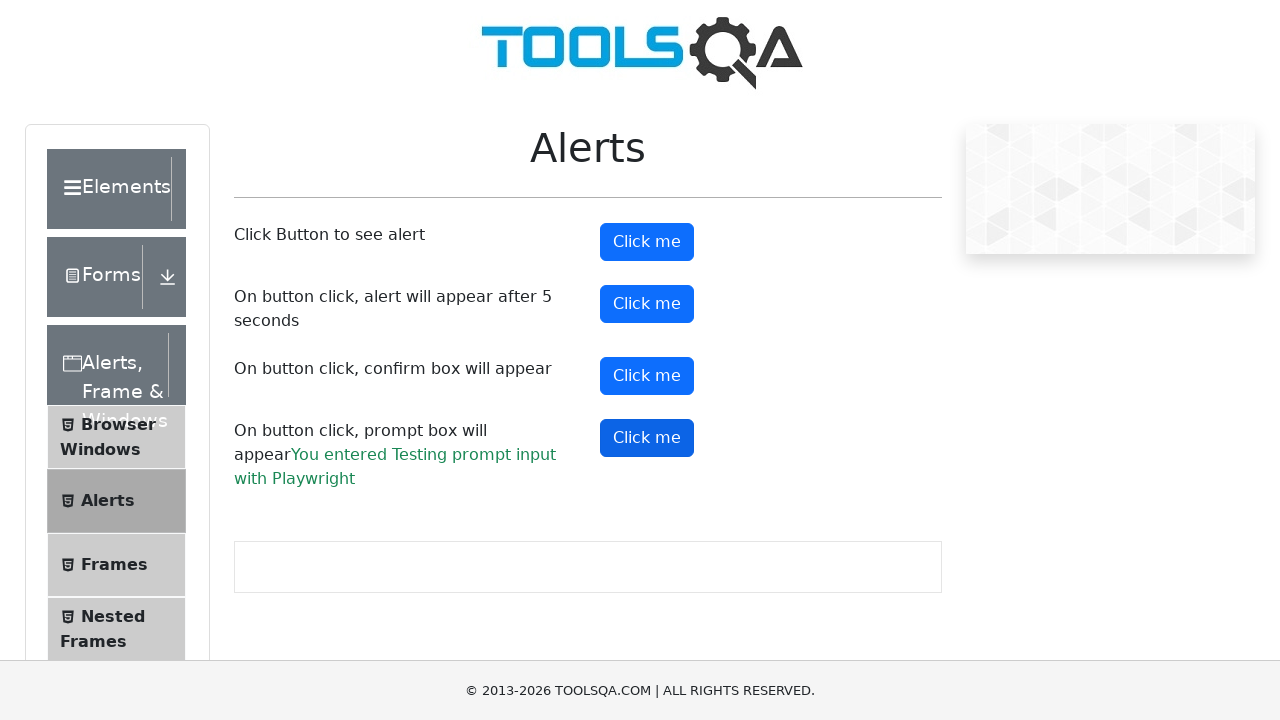

Prompt result displayed after accepting prompt with text input
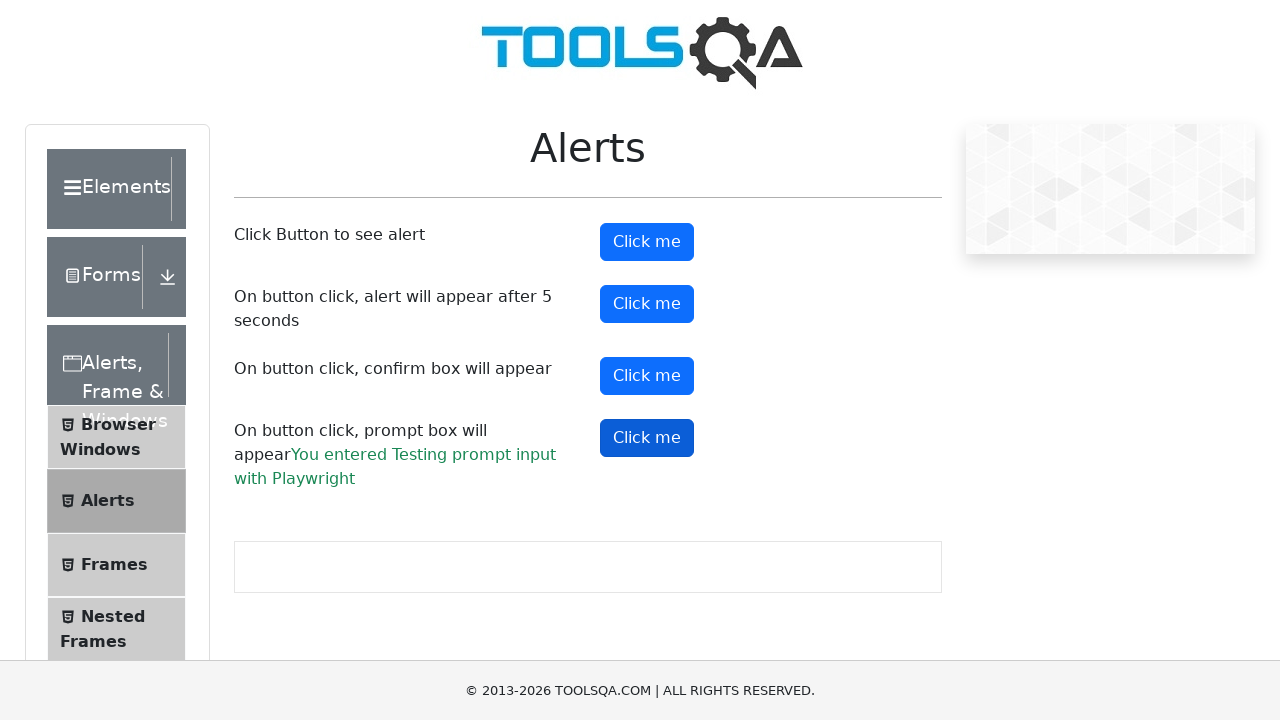

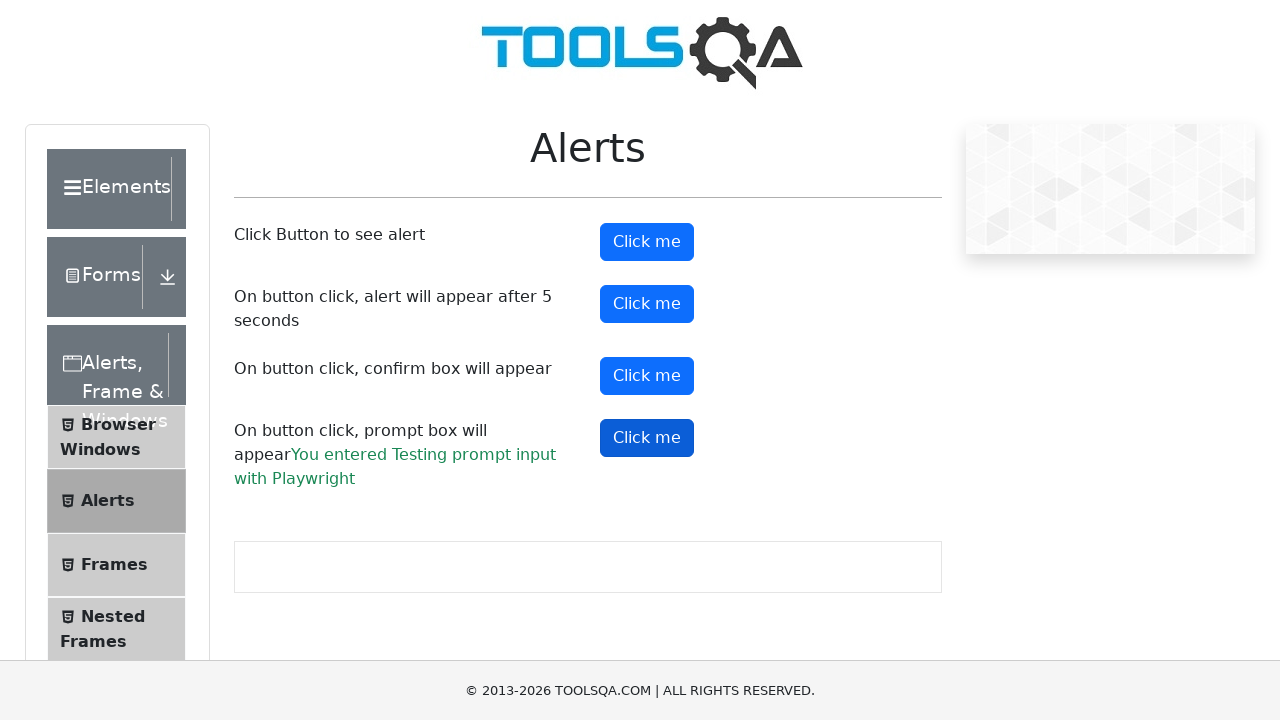